Tests that the complete all checkbox updates state when individual items are completed or cleared

Starting URL: https://demo.playwright.dev/todomvc

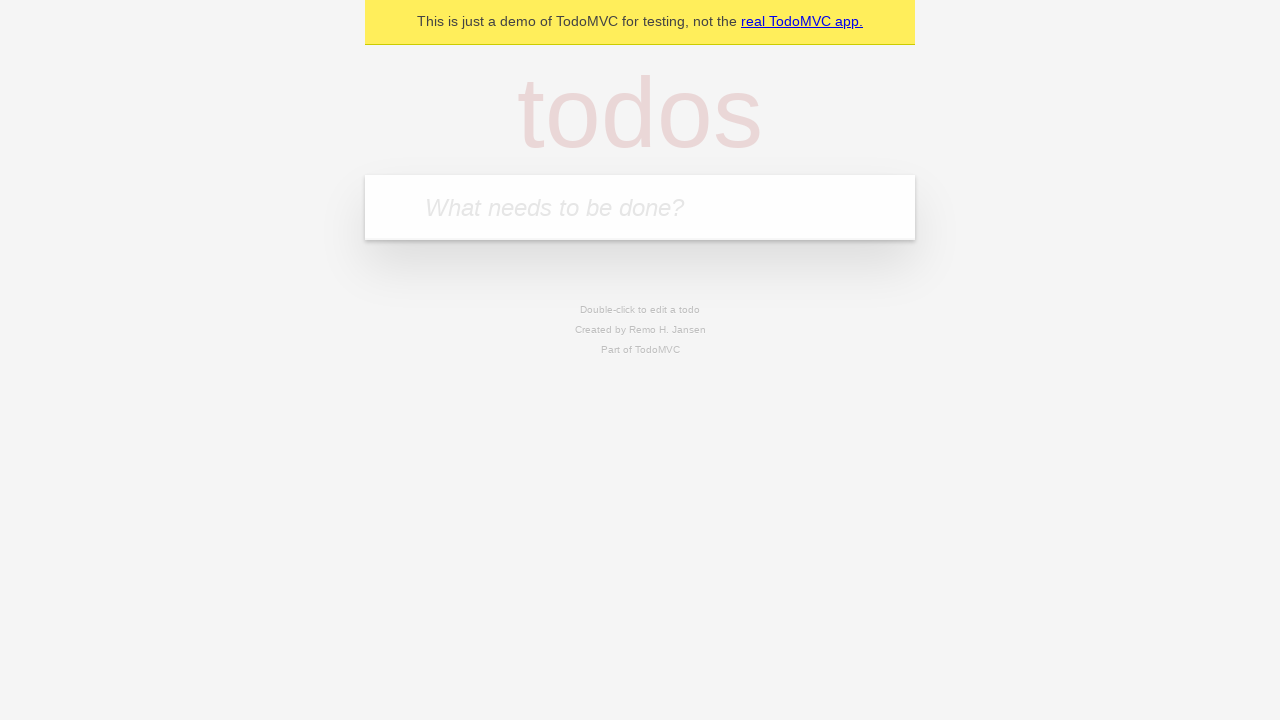

Filled new todo field with 'buy some cheese' on internal:attr=[placeholder="What needs to be done?"i]
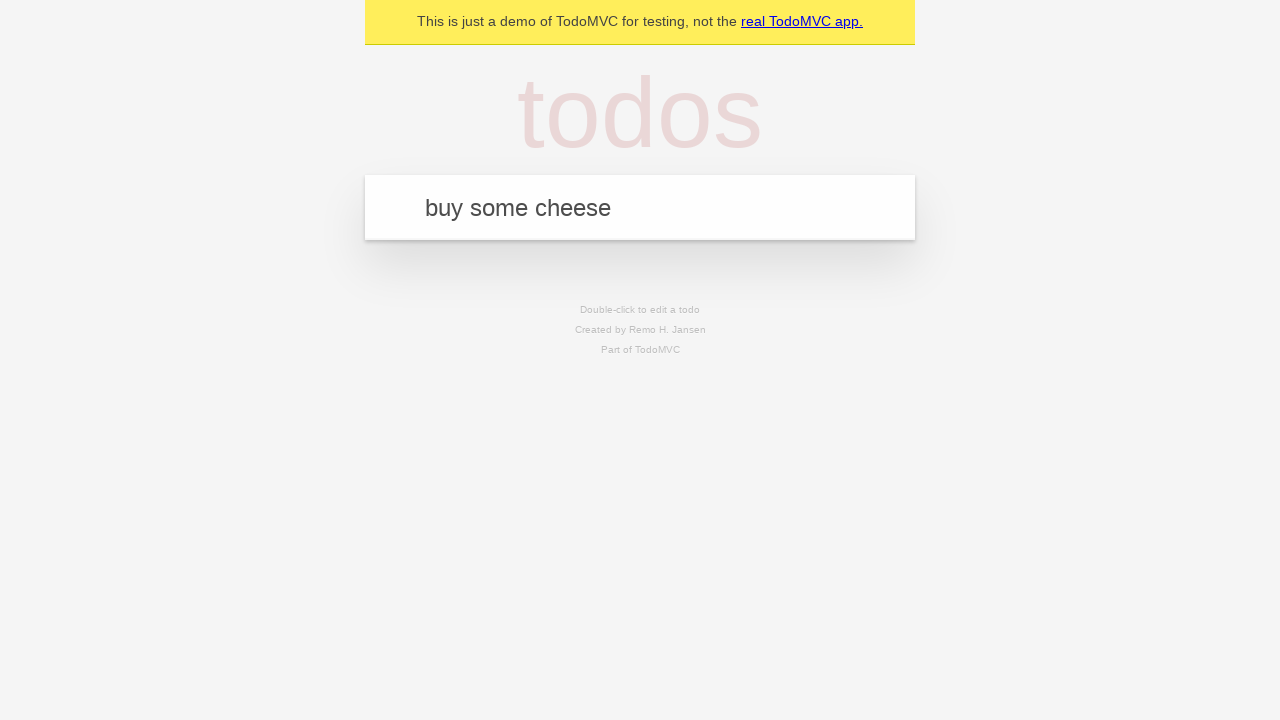

Pressed Enter to add todo 'buy some cheese' on internal:attr=[placeholder="What needs to be done?"i]
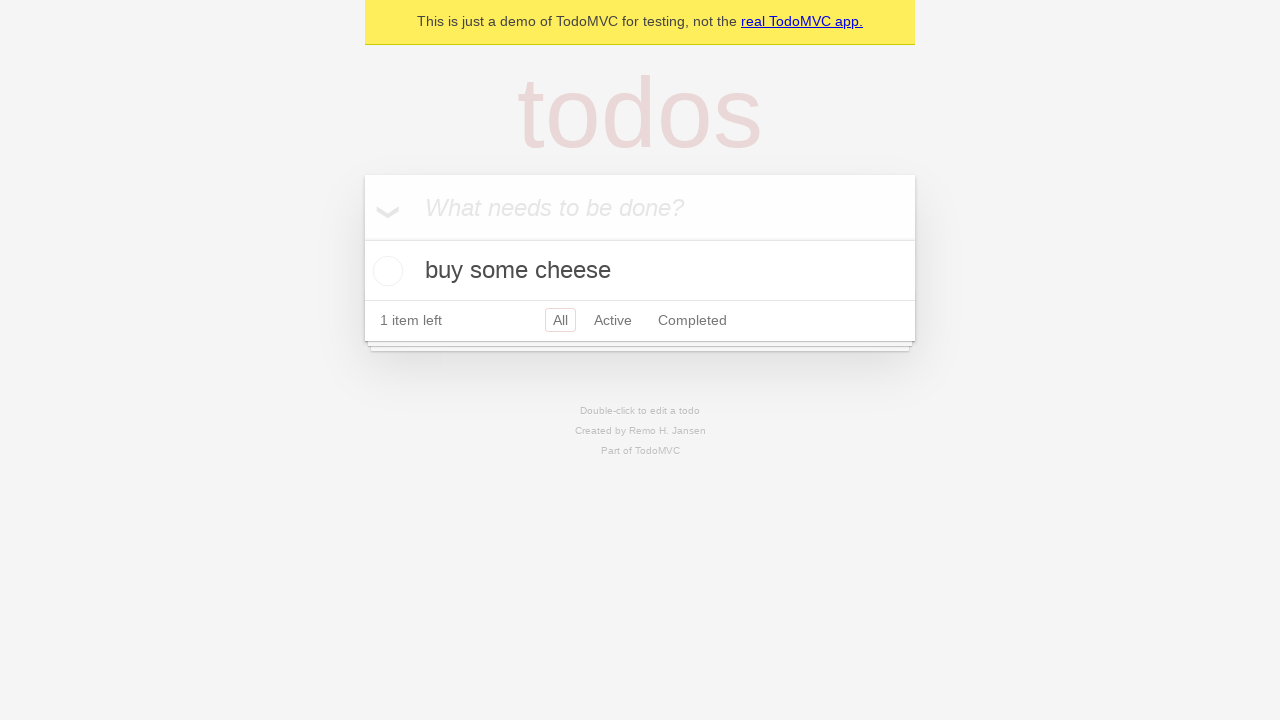

Filled new todo field with 'feed the cat' on internal:attr=[placeholder="What needs to be done?"i]
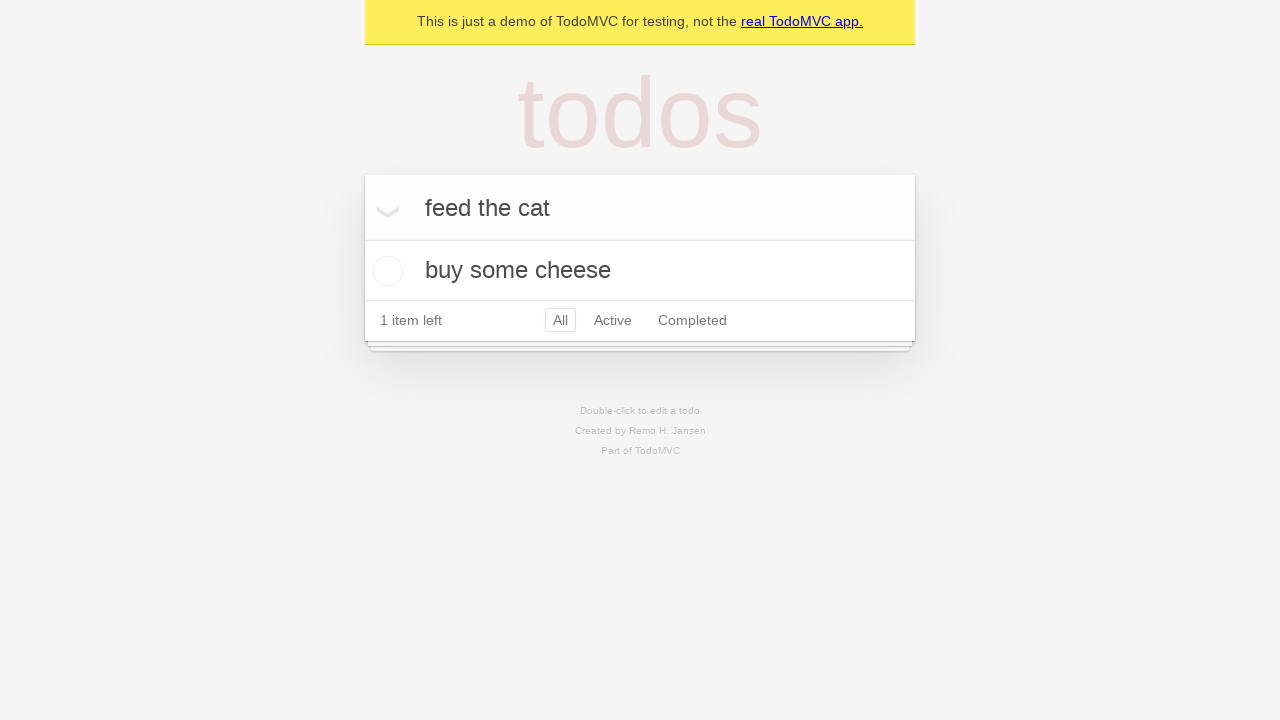

Pressed Enter to add todo 'feed the cat' on internal:attr=[placeholder="What needs to be done?"i]
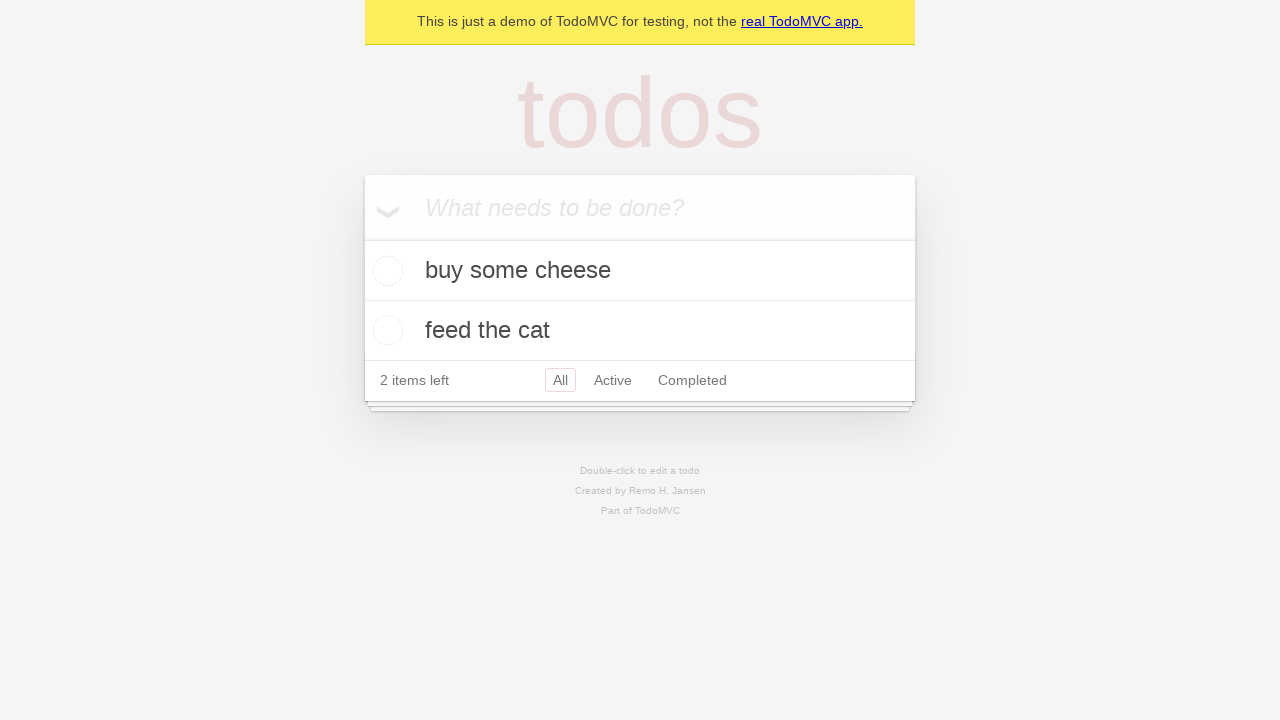

Filled new todo field with 'book a doctors appointment' on internal:attr=[placeholder="What needs to be done?"i]
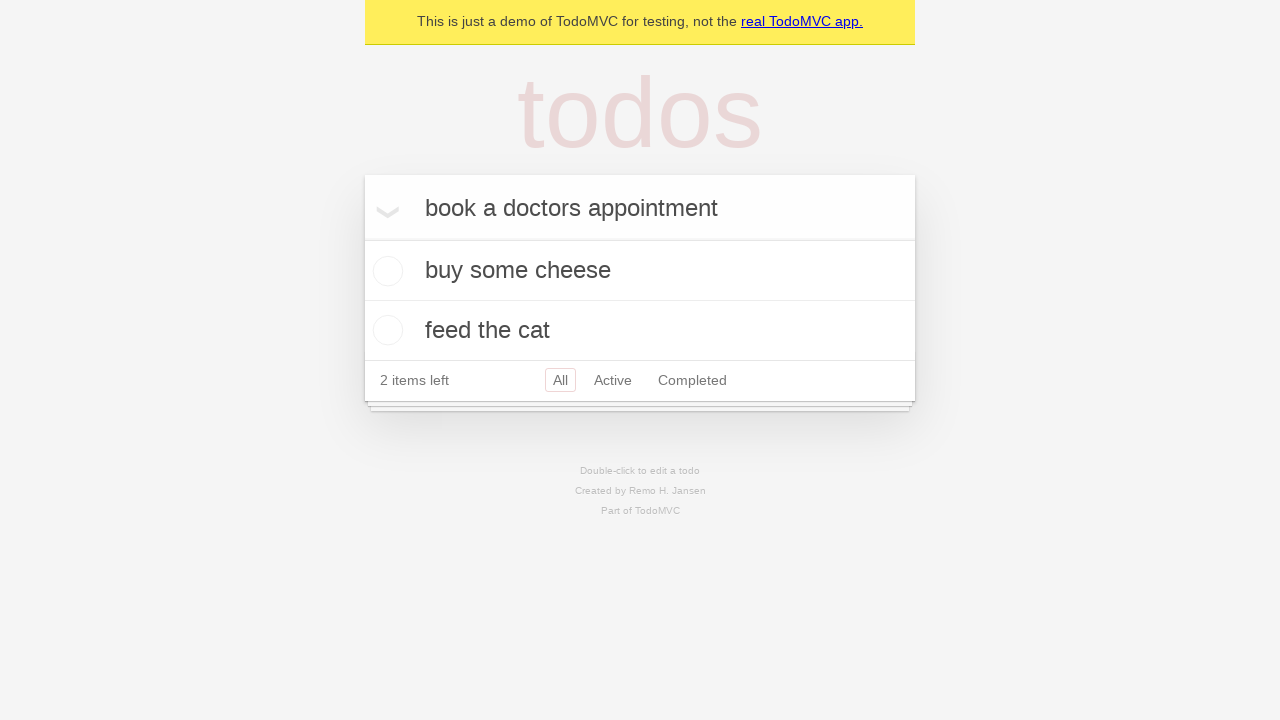

Pressed Enter to add todo 'book a doctors appointment' on internal:attr=[placeholder="What needs to be done?"i]
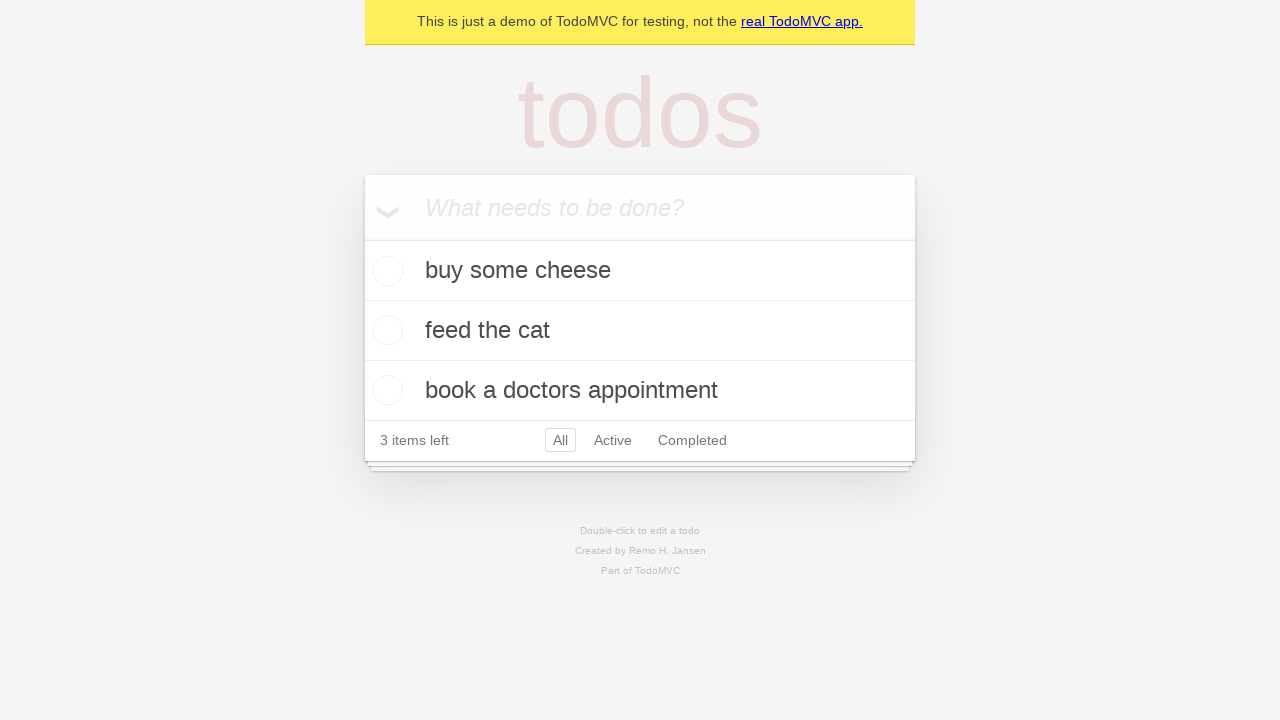

All 3 todos loaded in the list
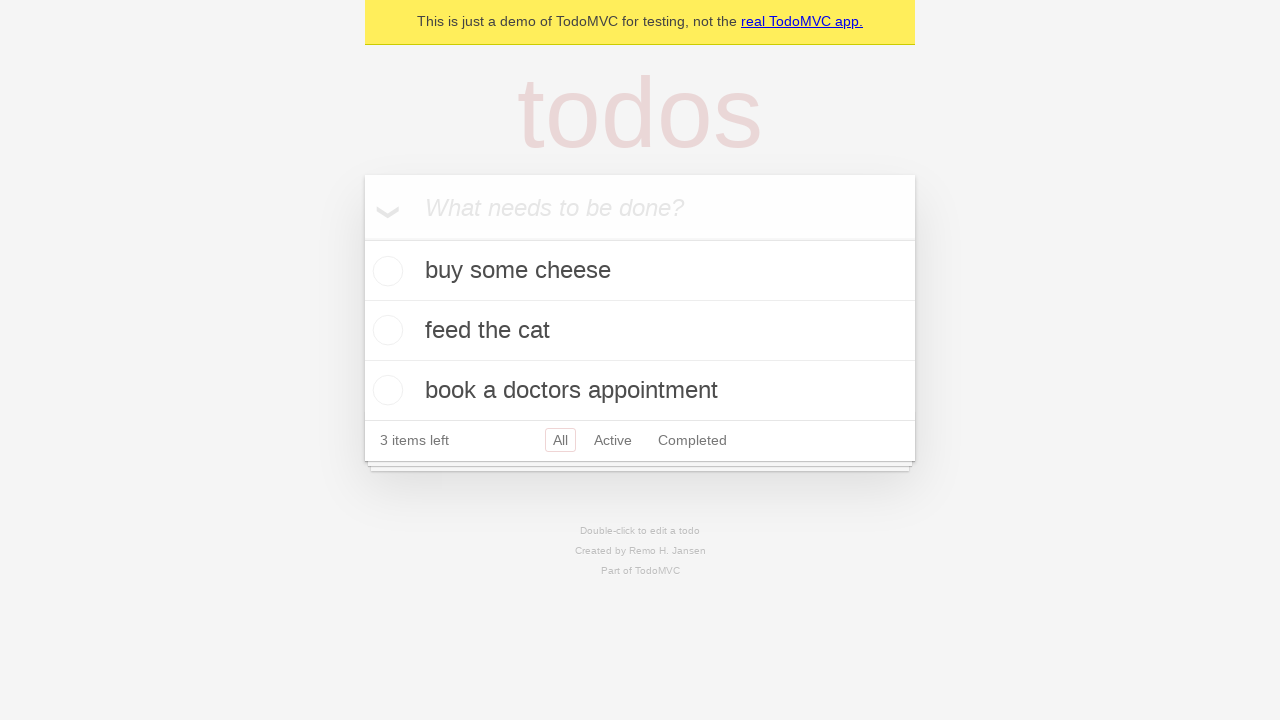

Clicked 'Mark all as complete' checkbox to check all todos at (362, 238) on internal:label="Mark all as complete"i
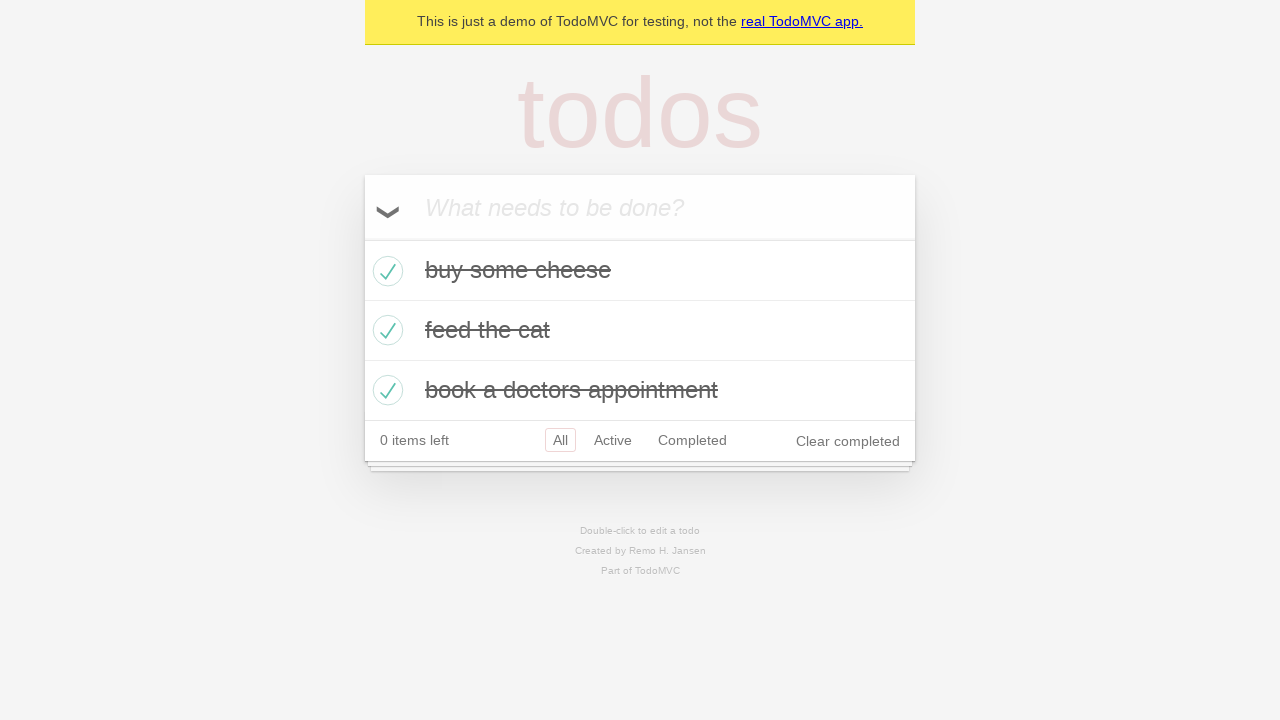

Unchecked the first todo item at (385, 271) on internal:testid=[data-testid="todo-item"s] >> nth=0 >> internal:role=checkbox
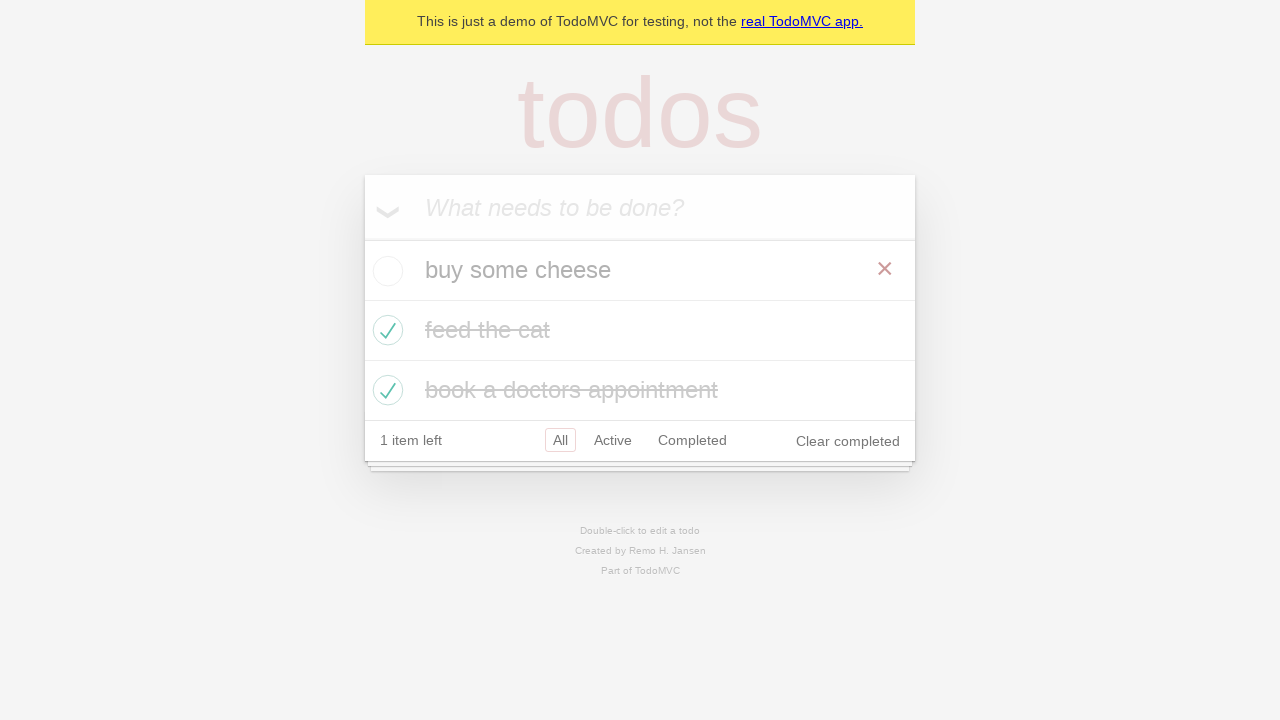

Checked the first todo item again at (385, 271) on internal:testid=[data-testid="todo-item"s] >> nth=0 >> internal:role=checkbox
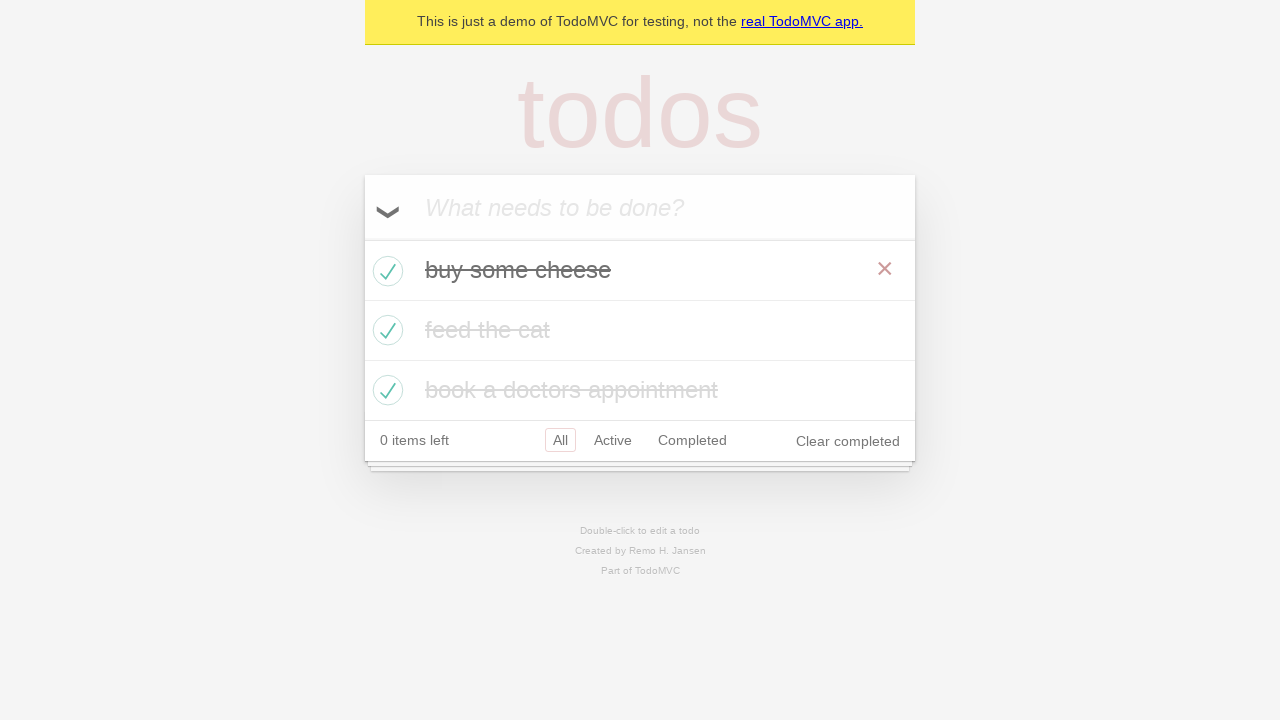

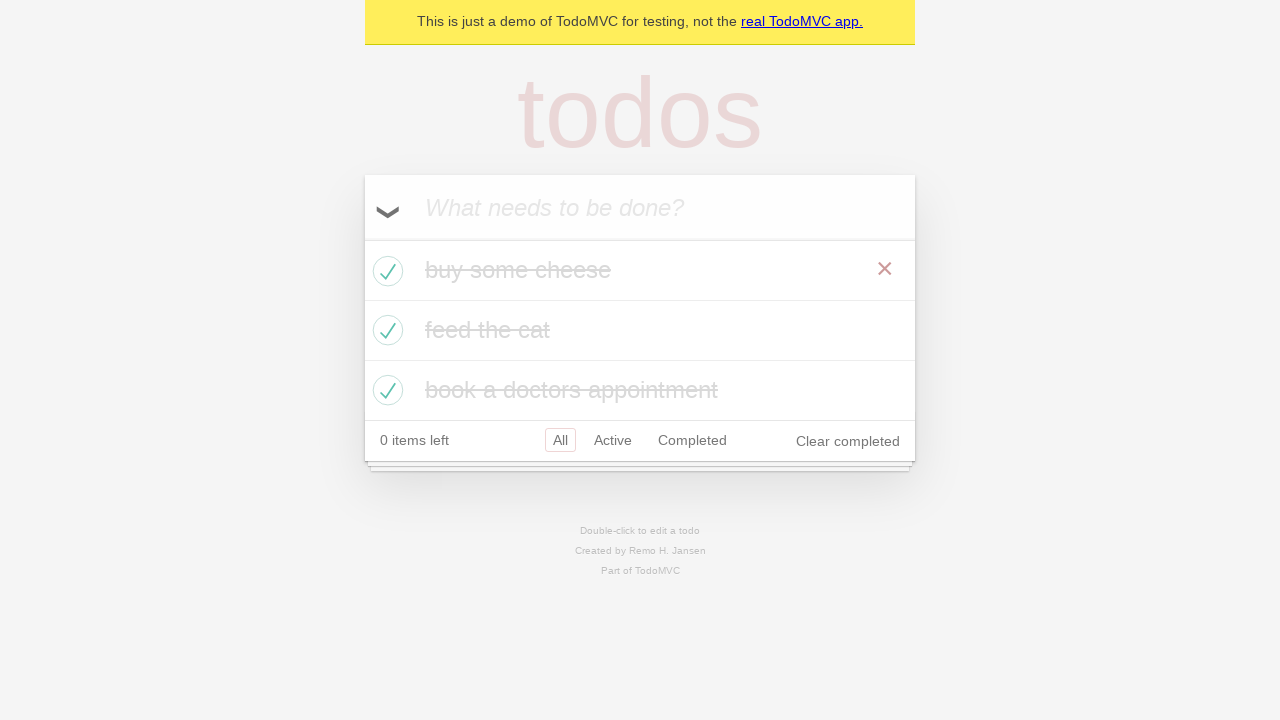